Navigates to the Rahul Shetty Academy Selenium Practice page and verifies the page loads successfully.

Starting URL: https://rahulshettyacademy.com/seleniumPractise/#/

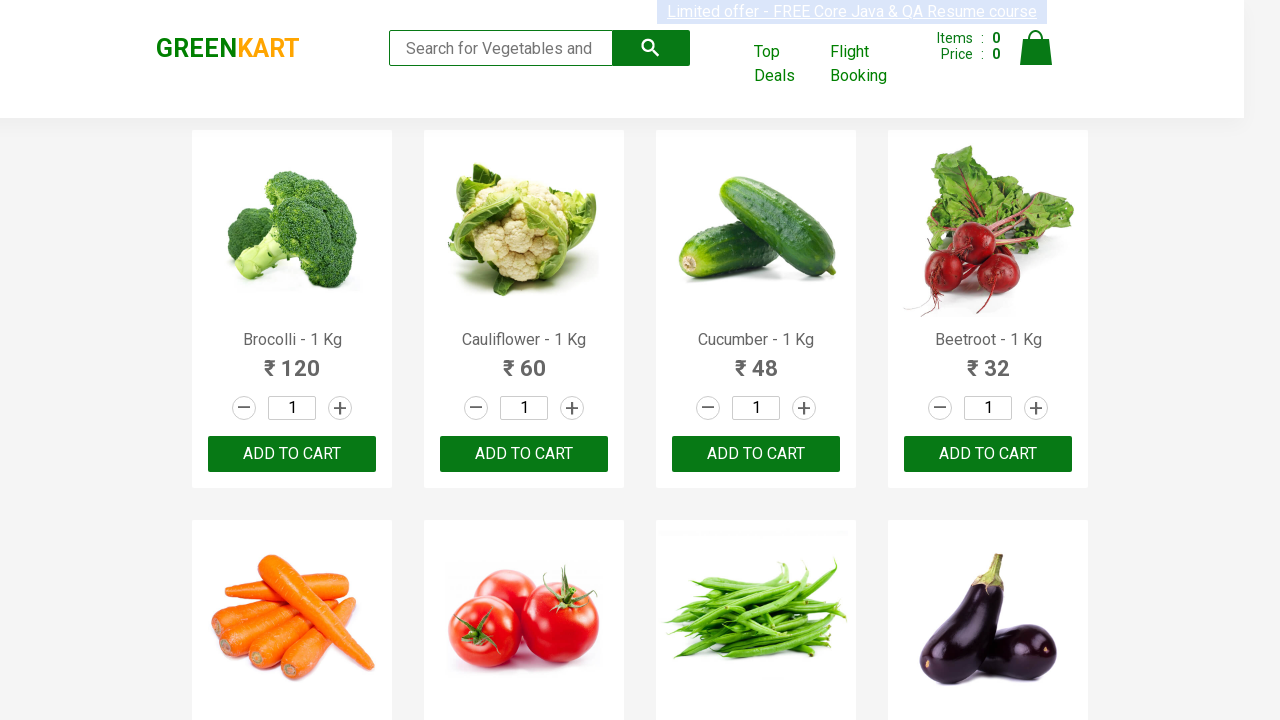

Waited for page DOM content to load
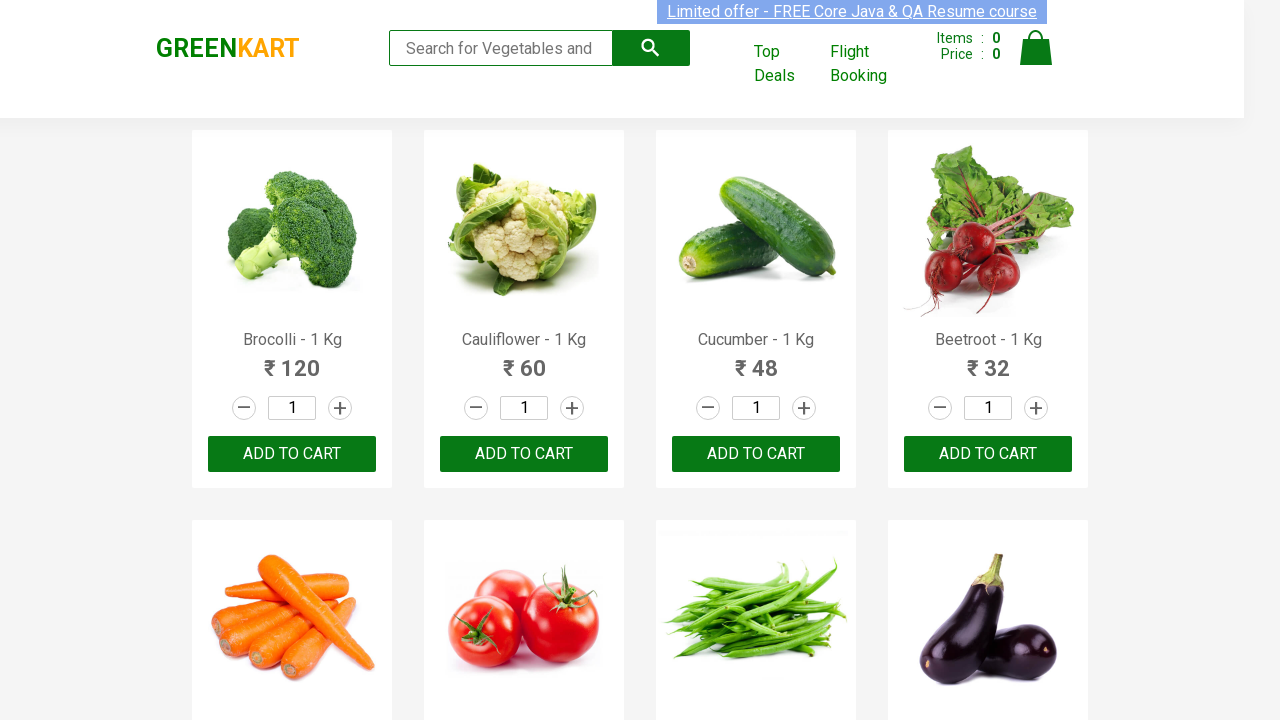

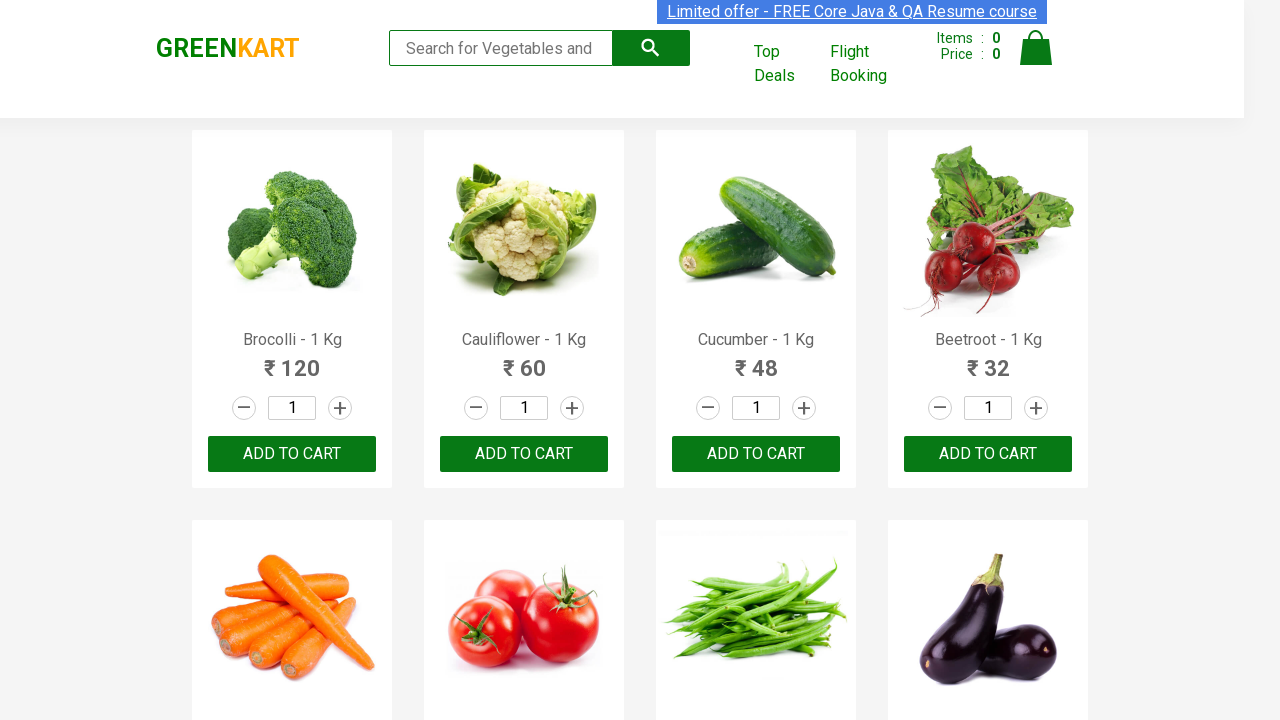